Tests checkbox functionality by verifying initial states, clicking checkboxes to toggle them, and asserting the expected checked/unchecked states.

Starting URL: http://the-internet.herokuapp.com/checkboxes

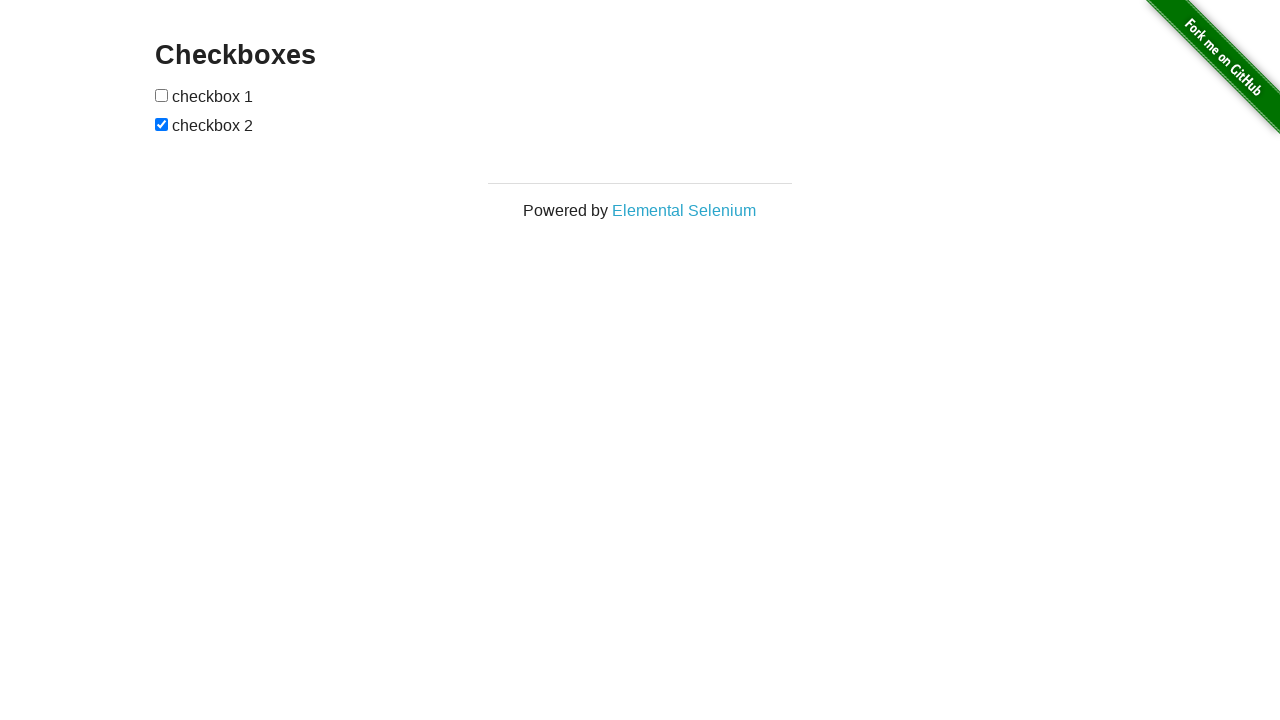

Located first checkbox element
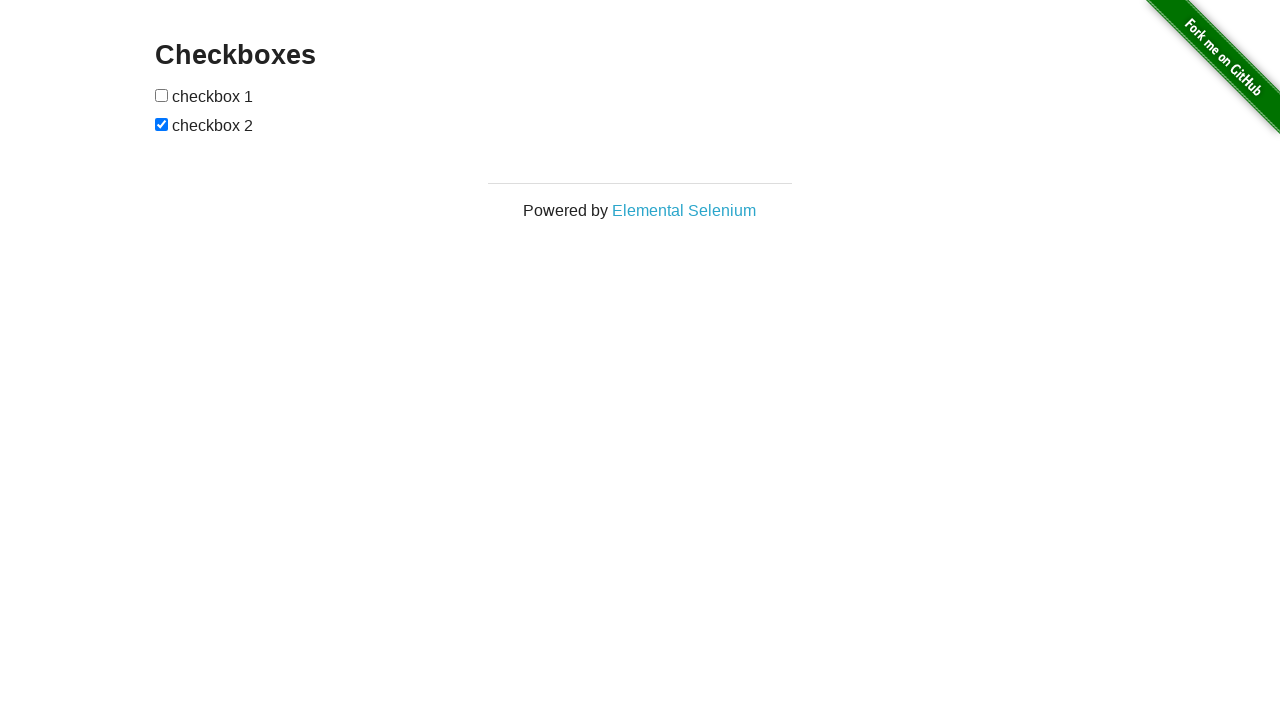

Verified first checkbox is initially unchecked
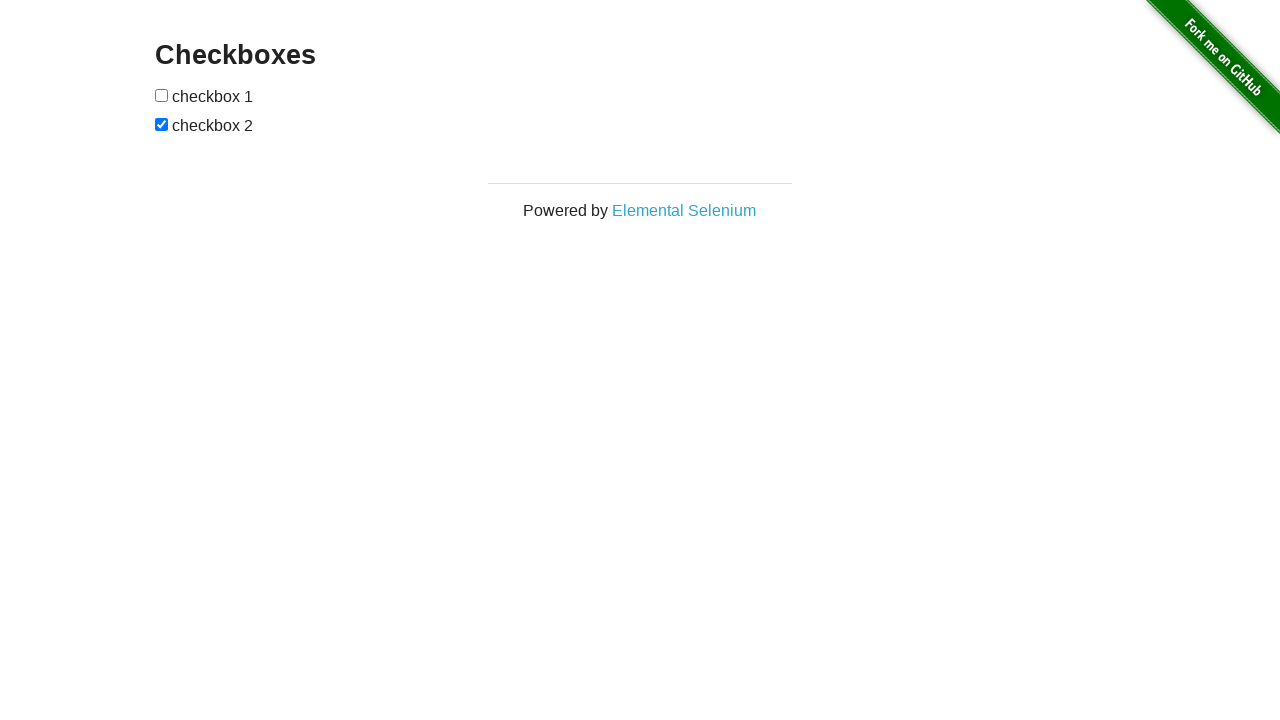

Clicked first checkbox to check it at (162, 95) on input[type='checkbox'] >> nth=0
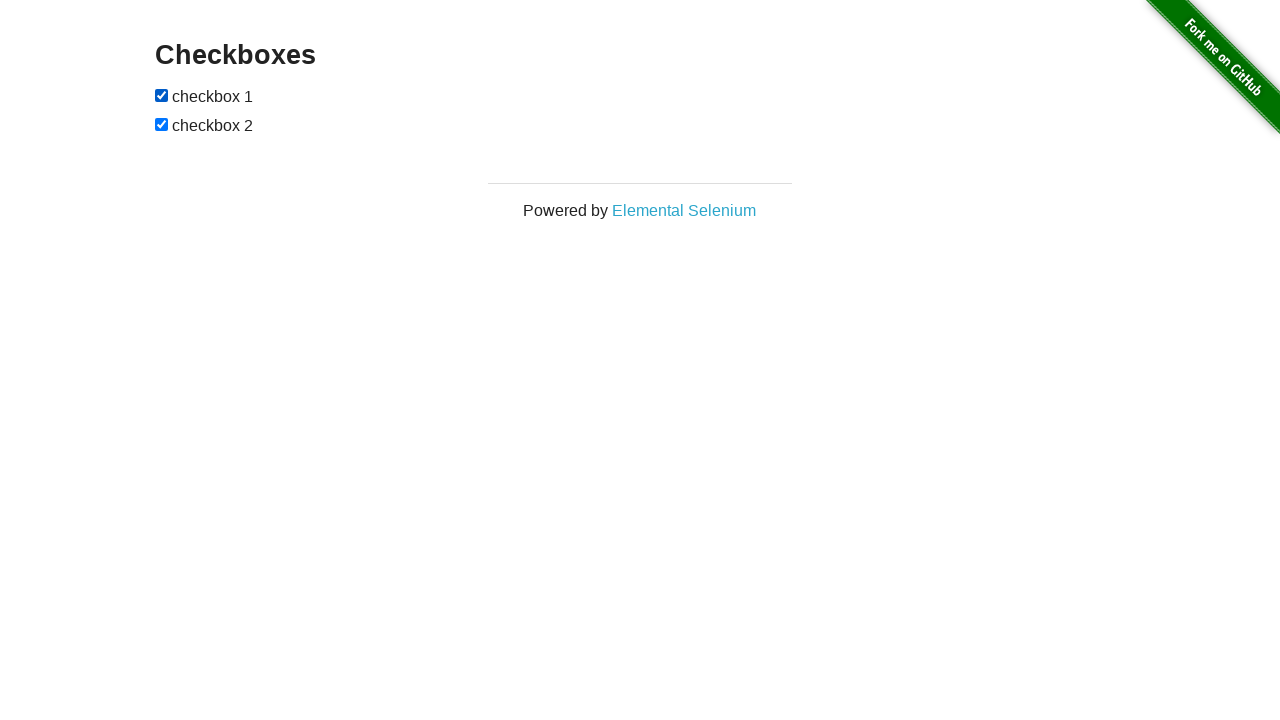

Verified first checkbox is now checked
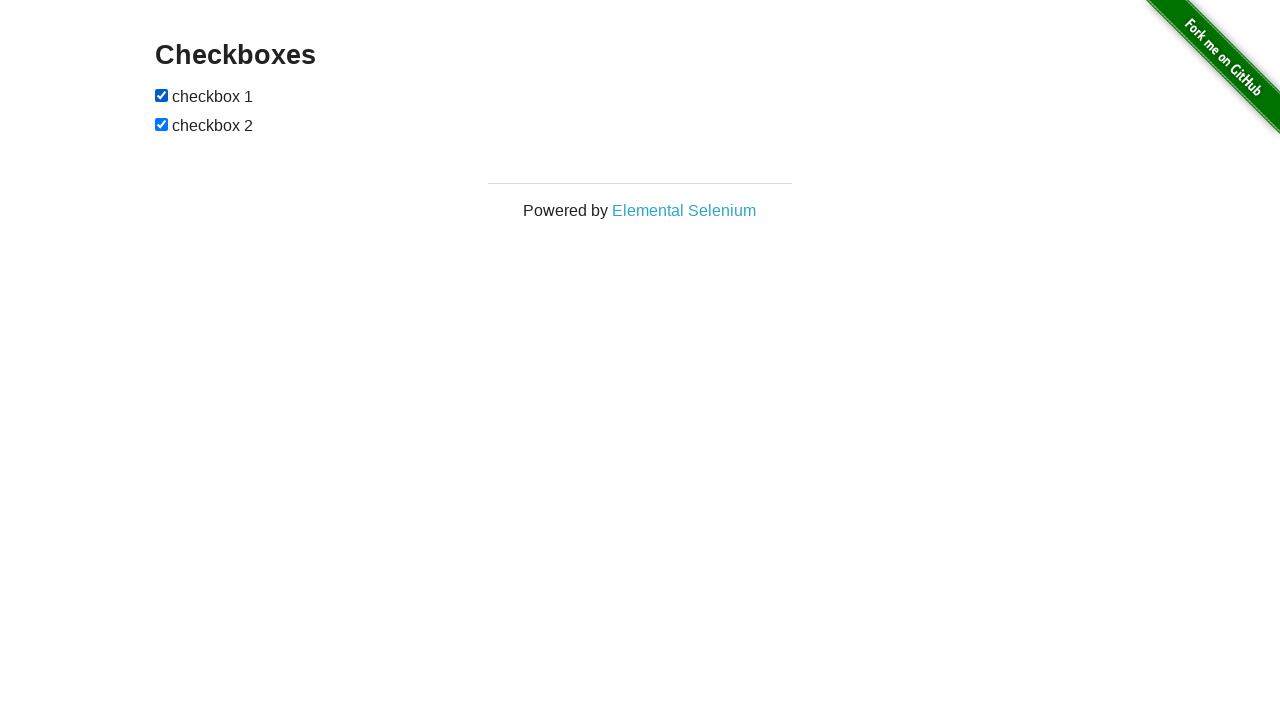

Located second checkbox element
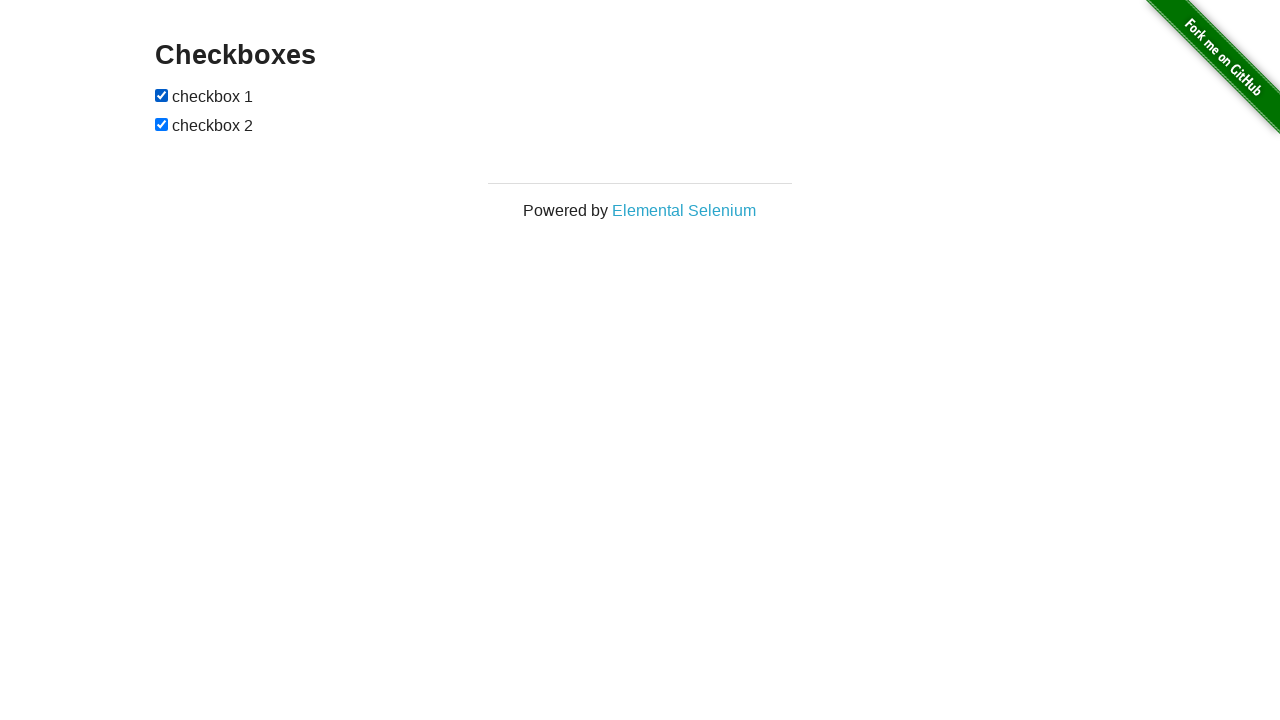

Verified second checkbox is initially checked
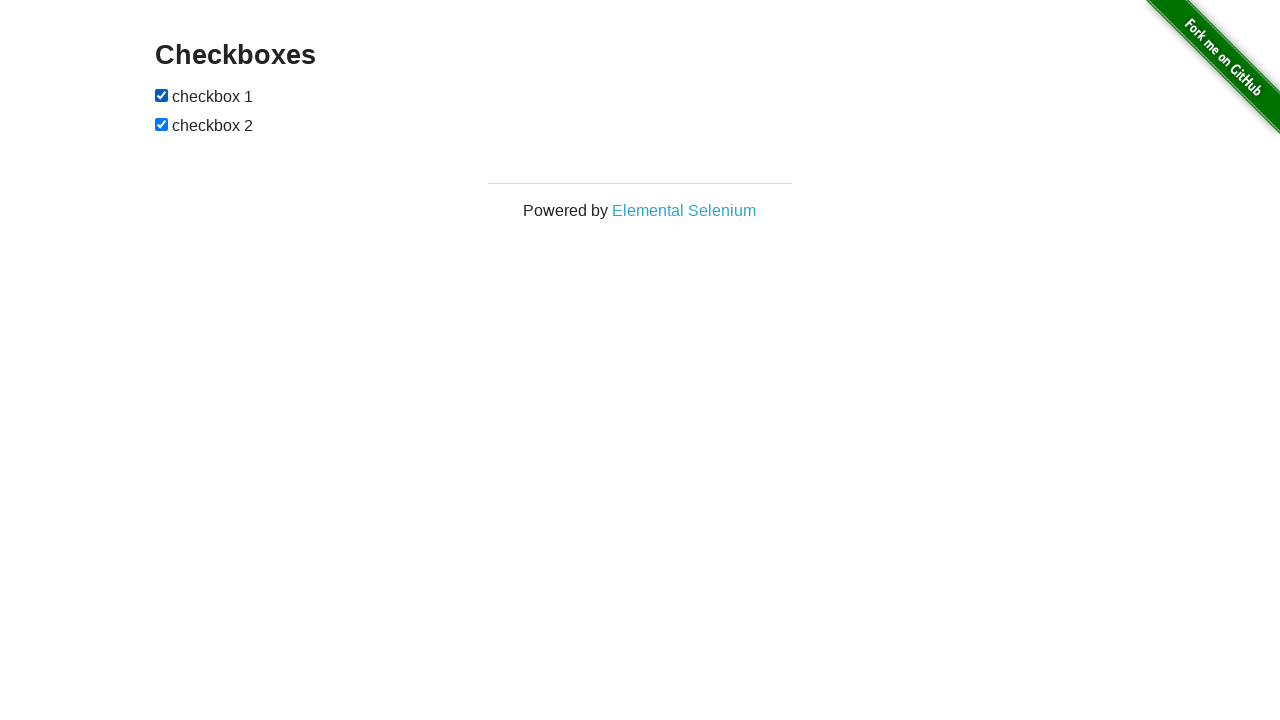

Clicked second checkbox to uncheck it at (162, 124) on input[type='checkbox'] >> nth=1
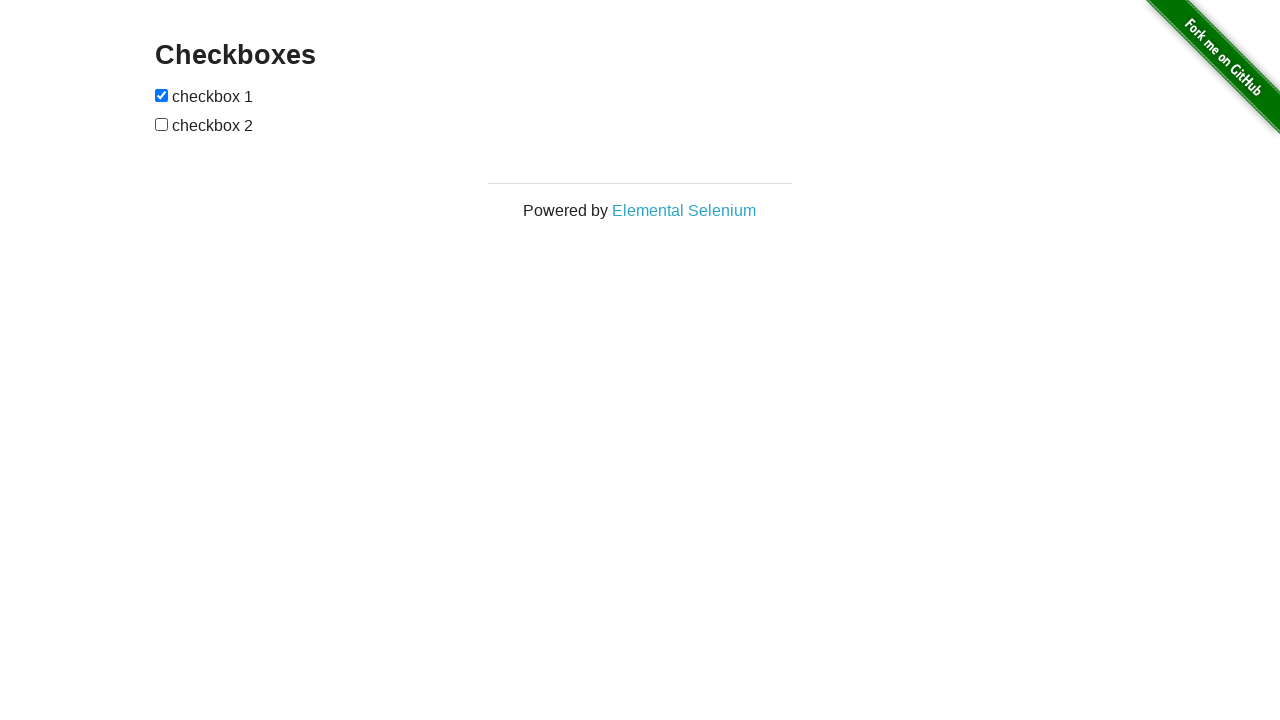

Verified second checkbox is now unchecked
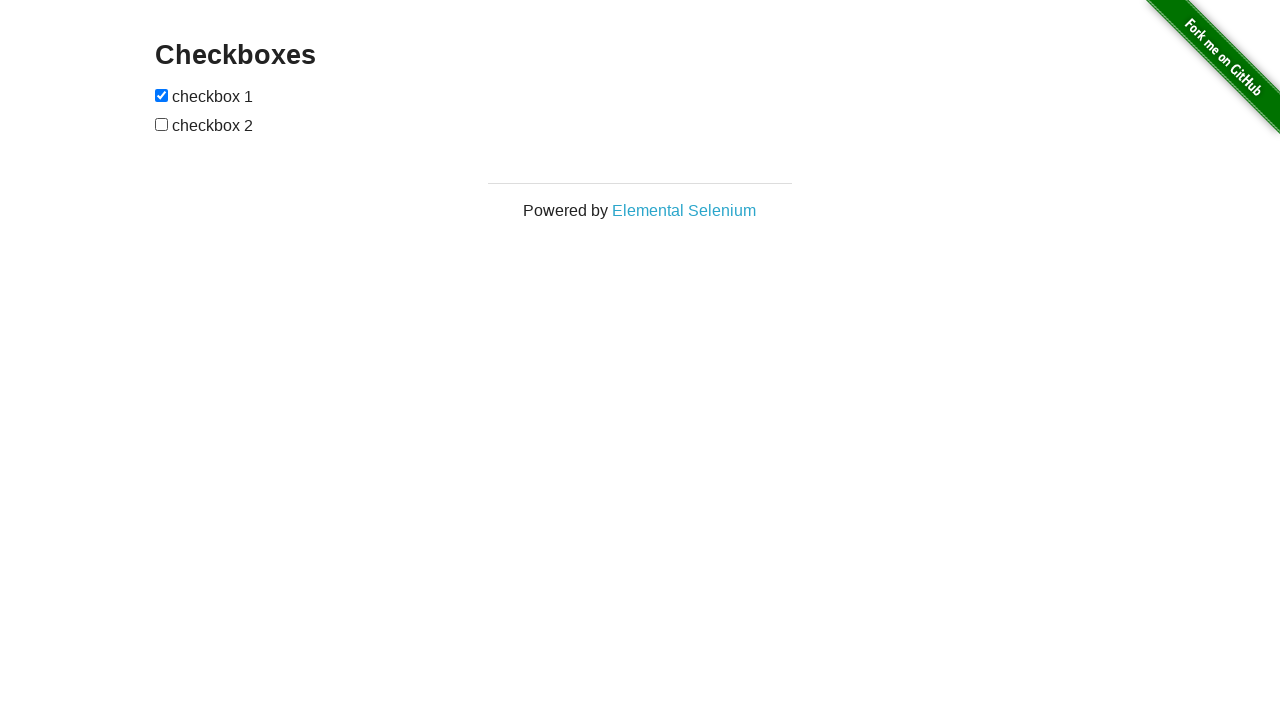

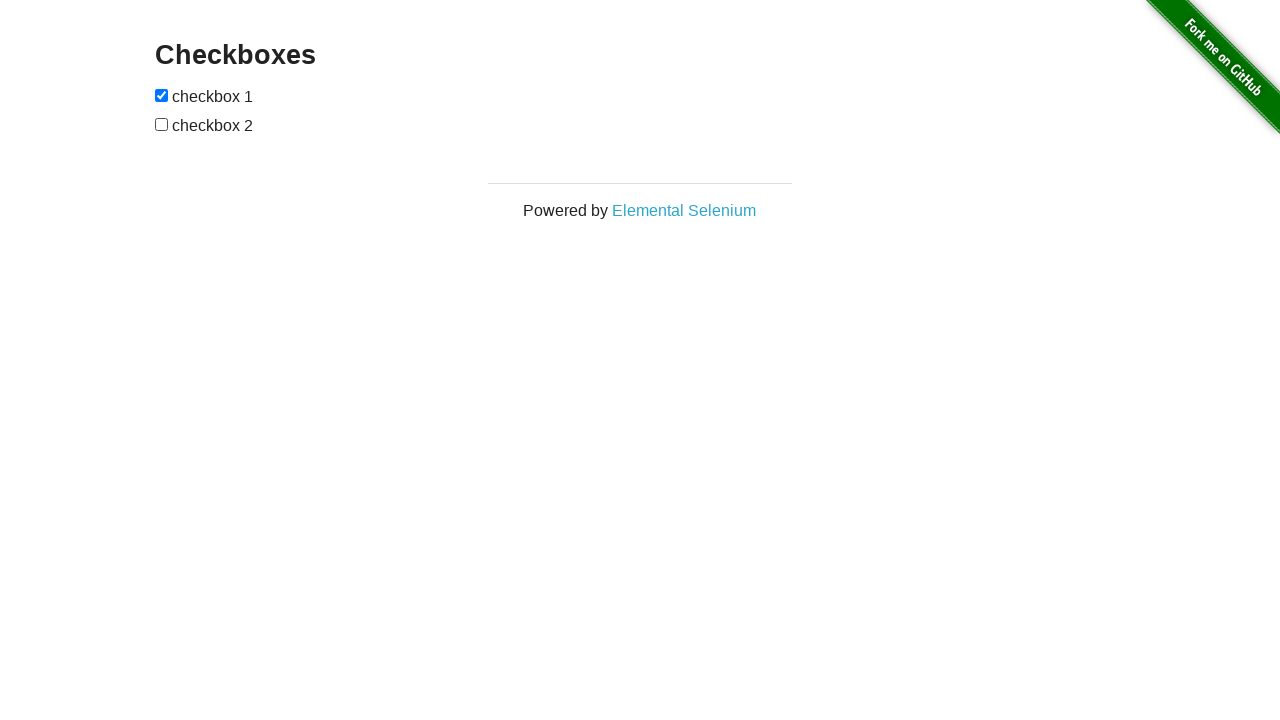